Tests new tab handling by clicking a button that opens a new tab, switching focus between the original page and the new tab, then closing the new tab.

Starting URL: https://demoqa.com/browser-windows

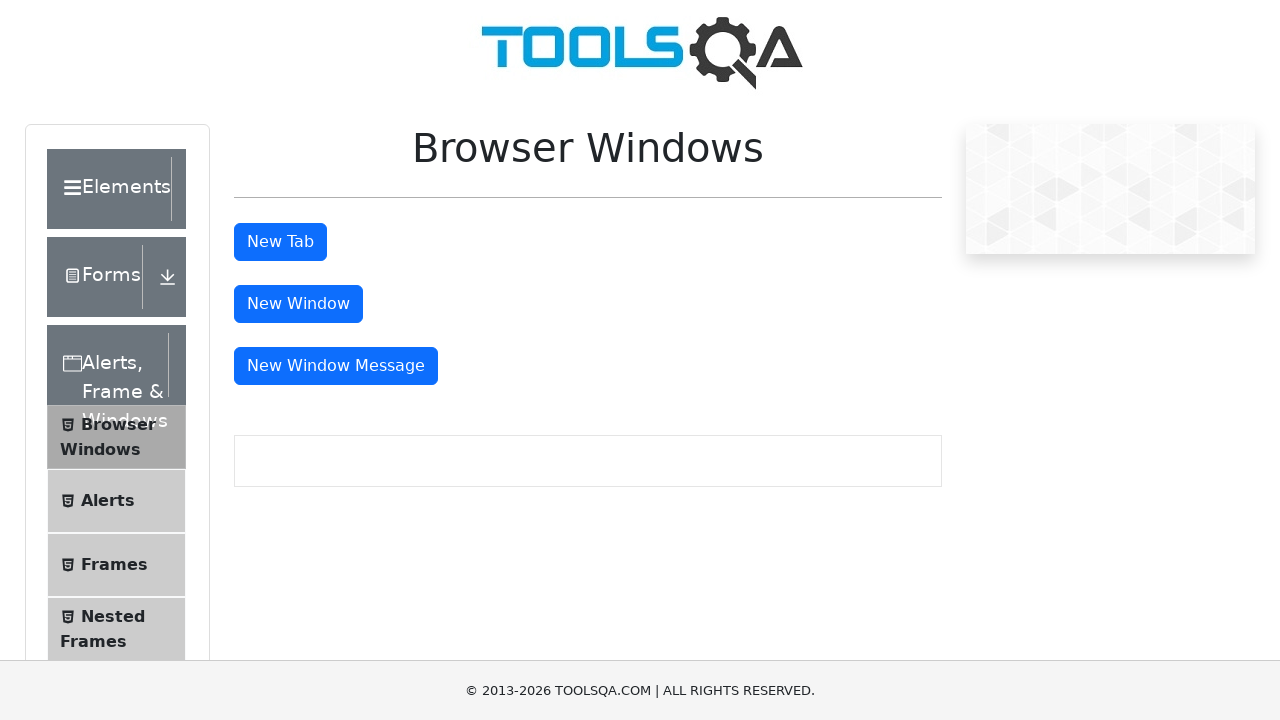

Located the button that opens a new tab
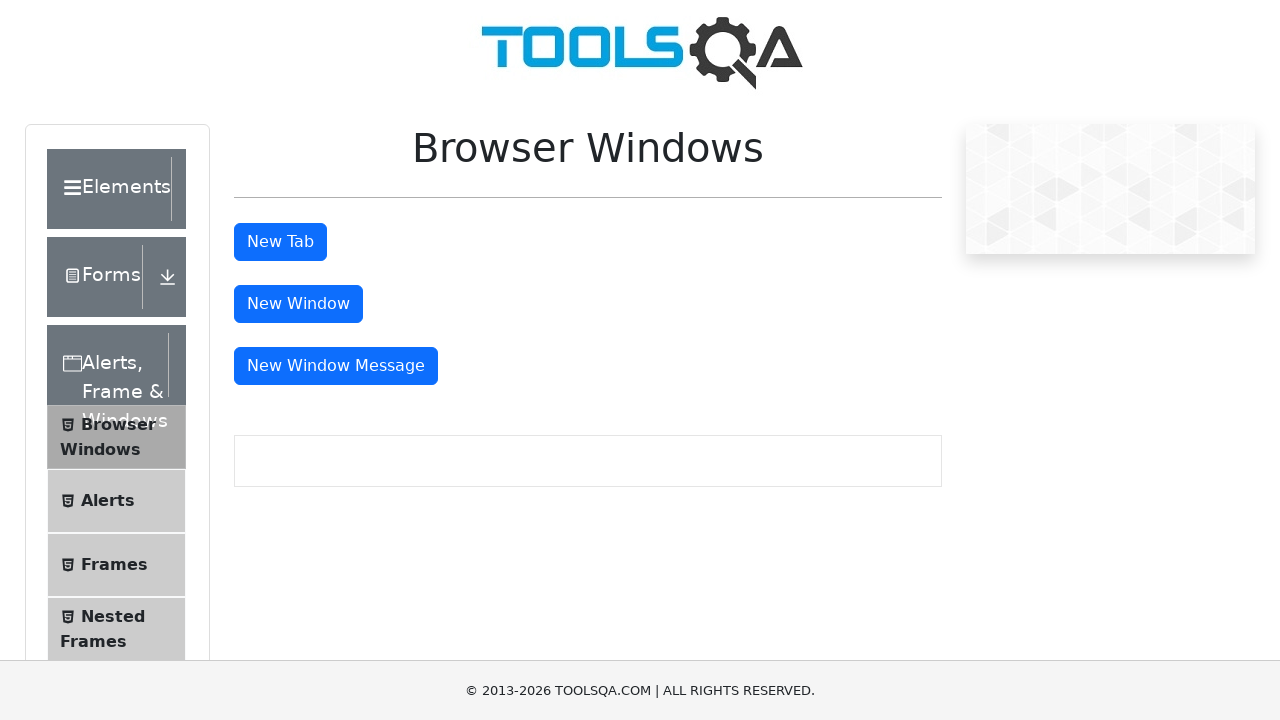

Clicked the button to open a new tab at (280, 242) on #tabButton
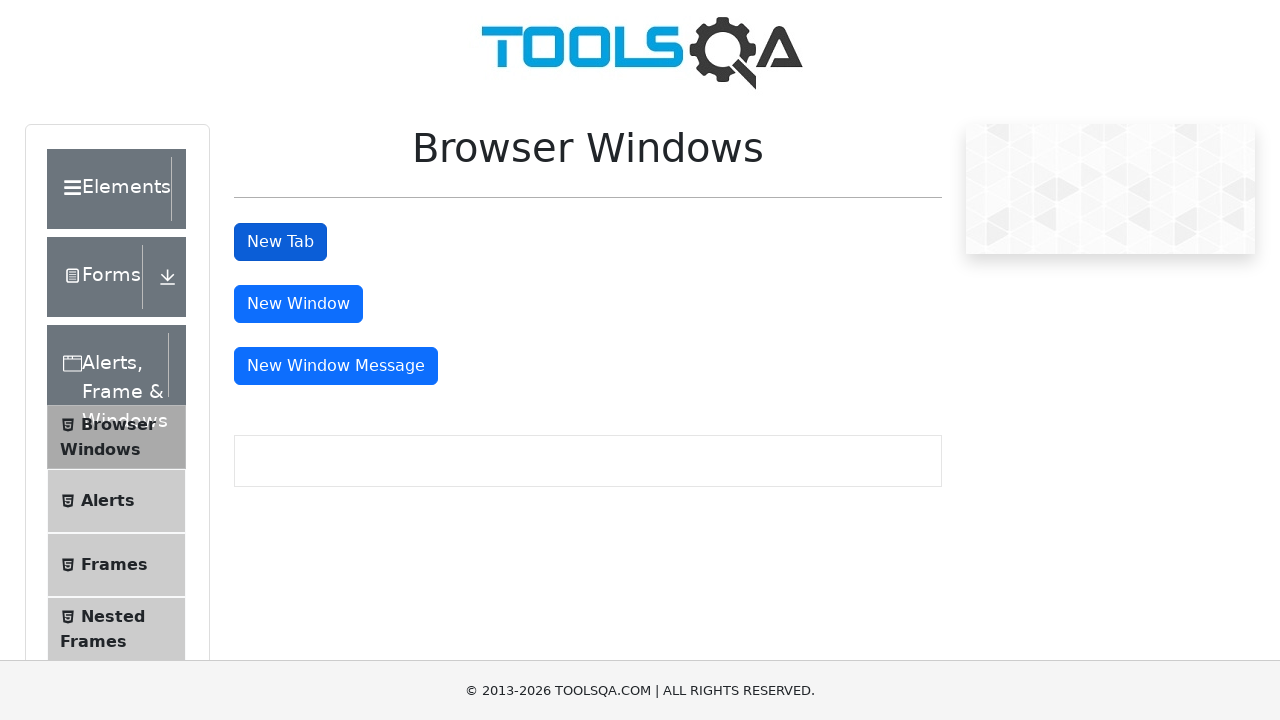

Captured new tab page reference
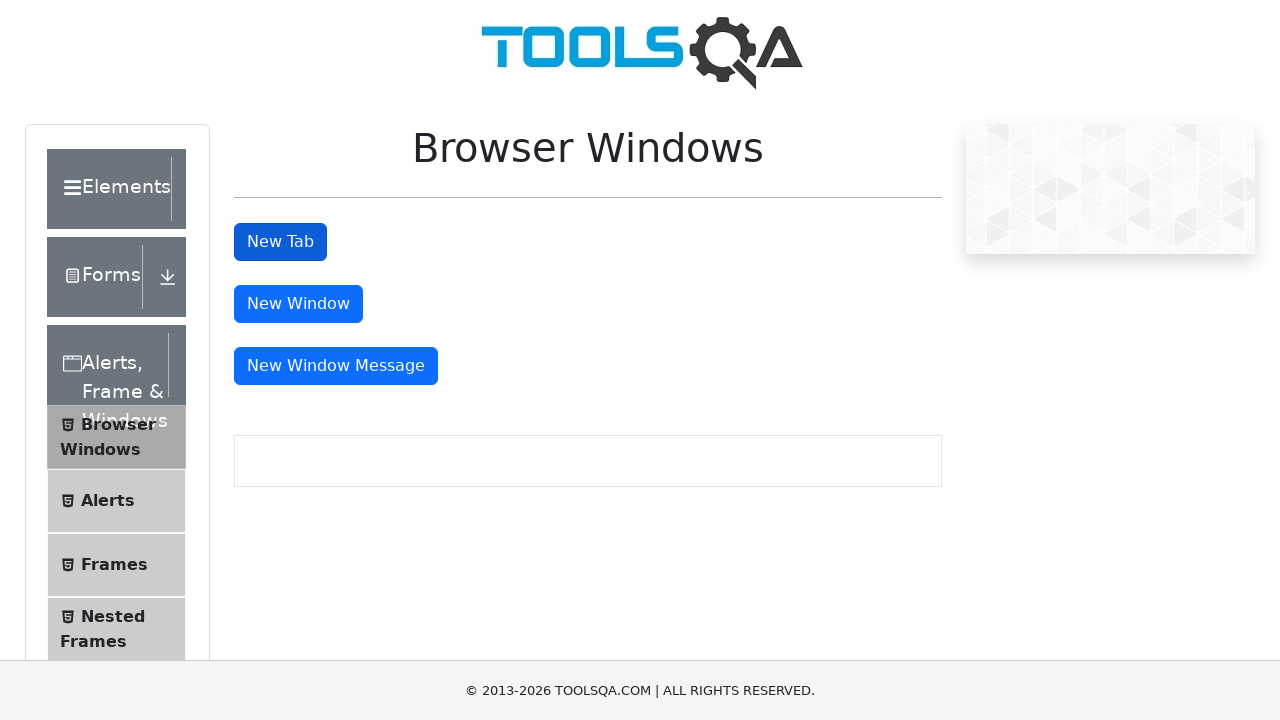

New tab page loaded (domcontentloaded)
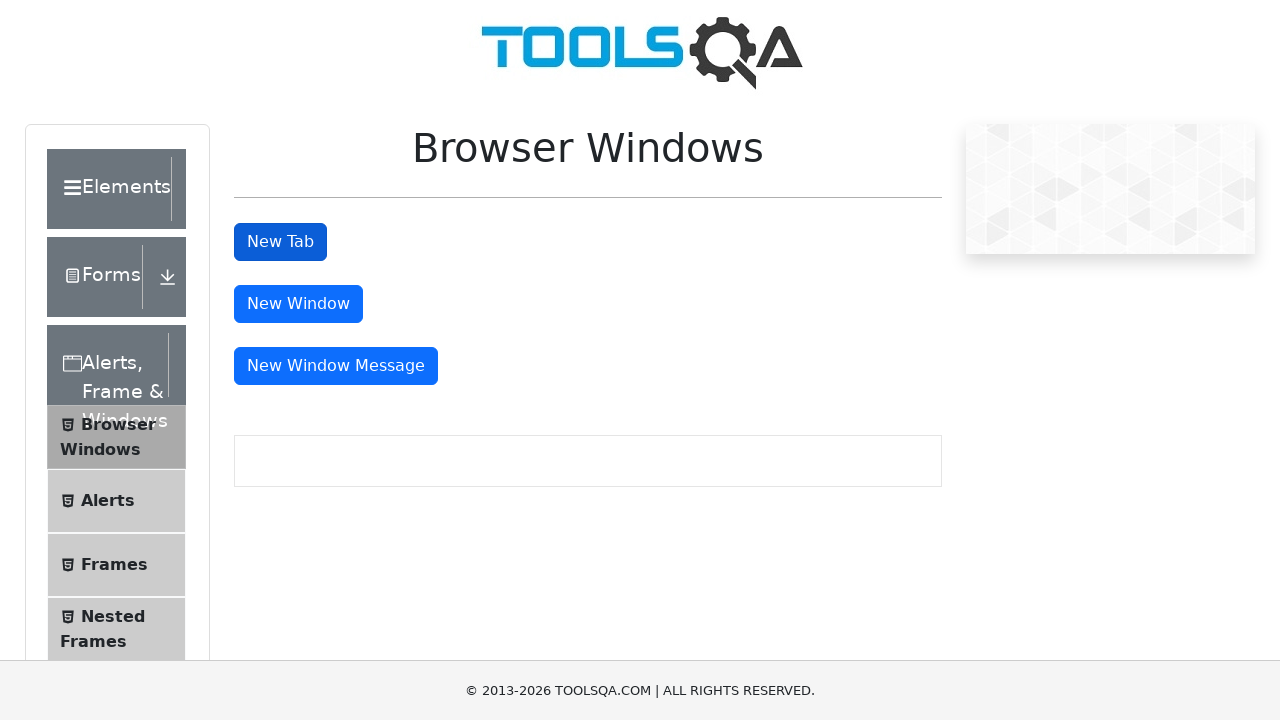

Switched focus back to original page
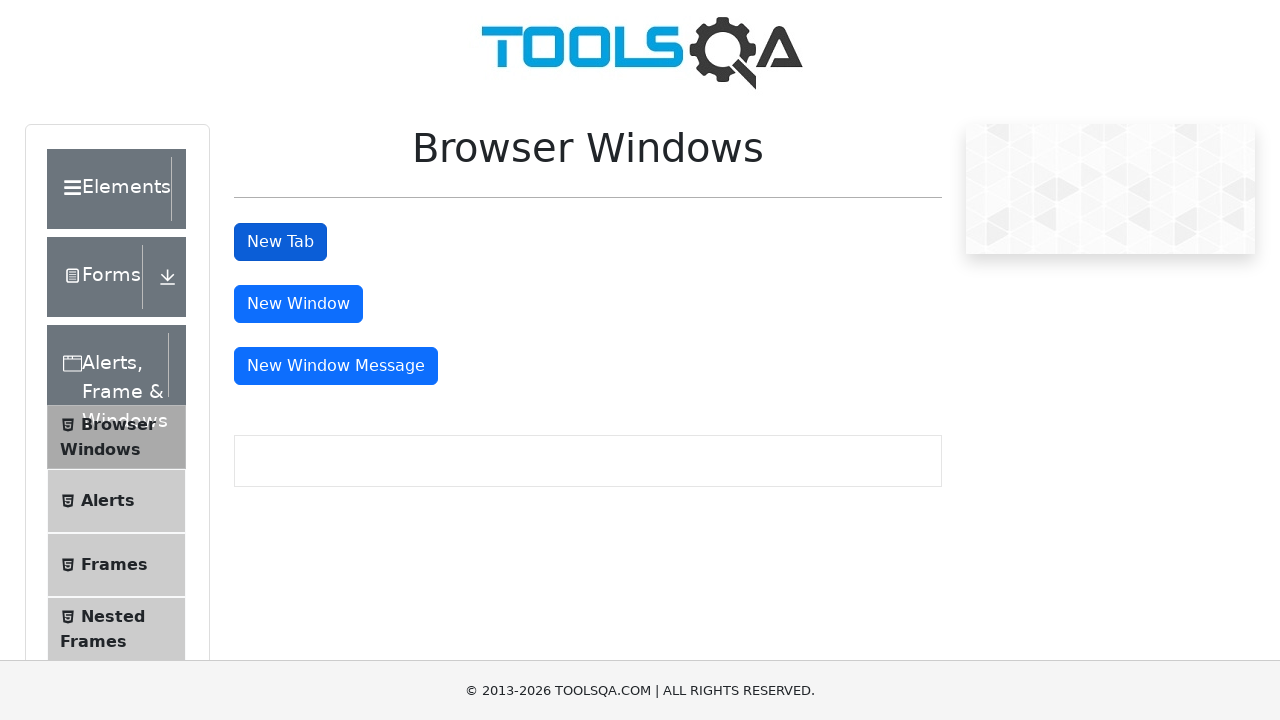

Switched focus back to new tab
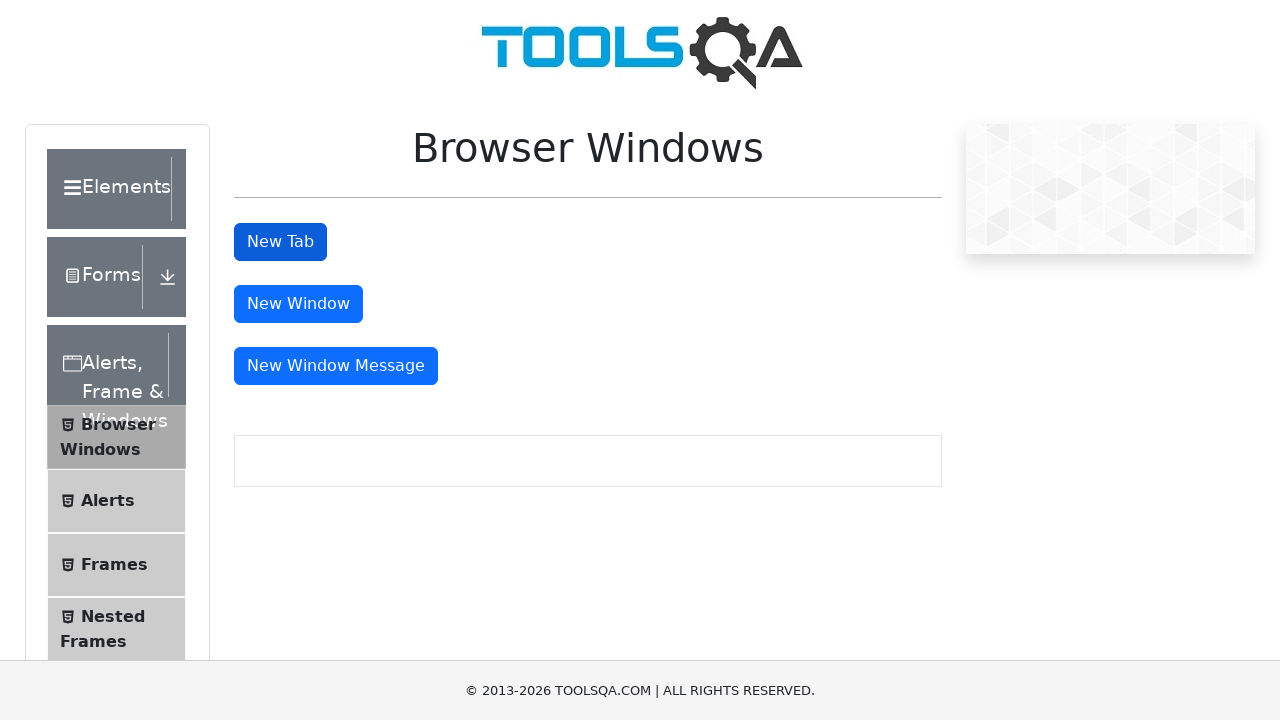

Closed the new tab
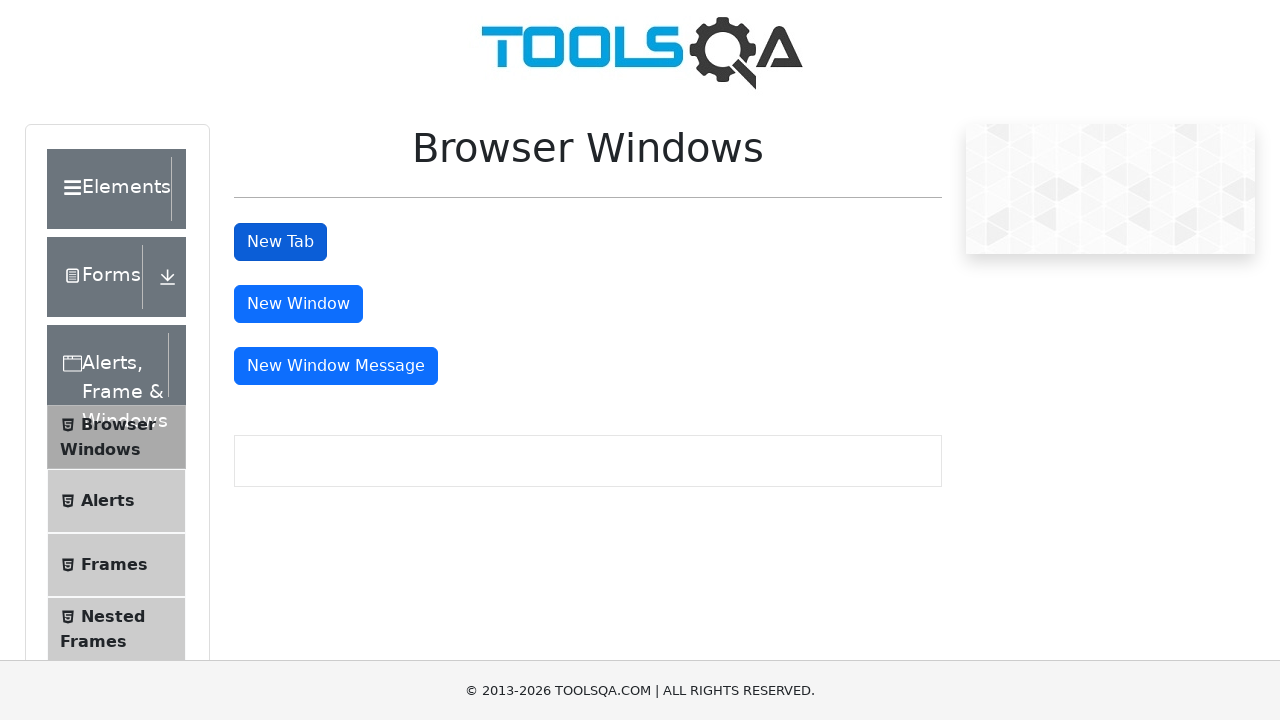

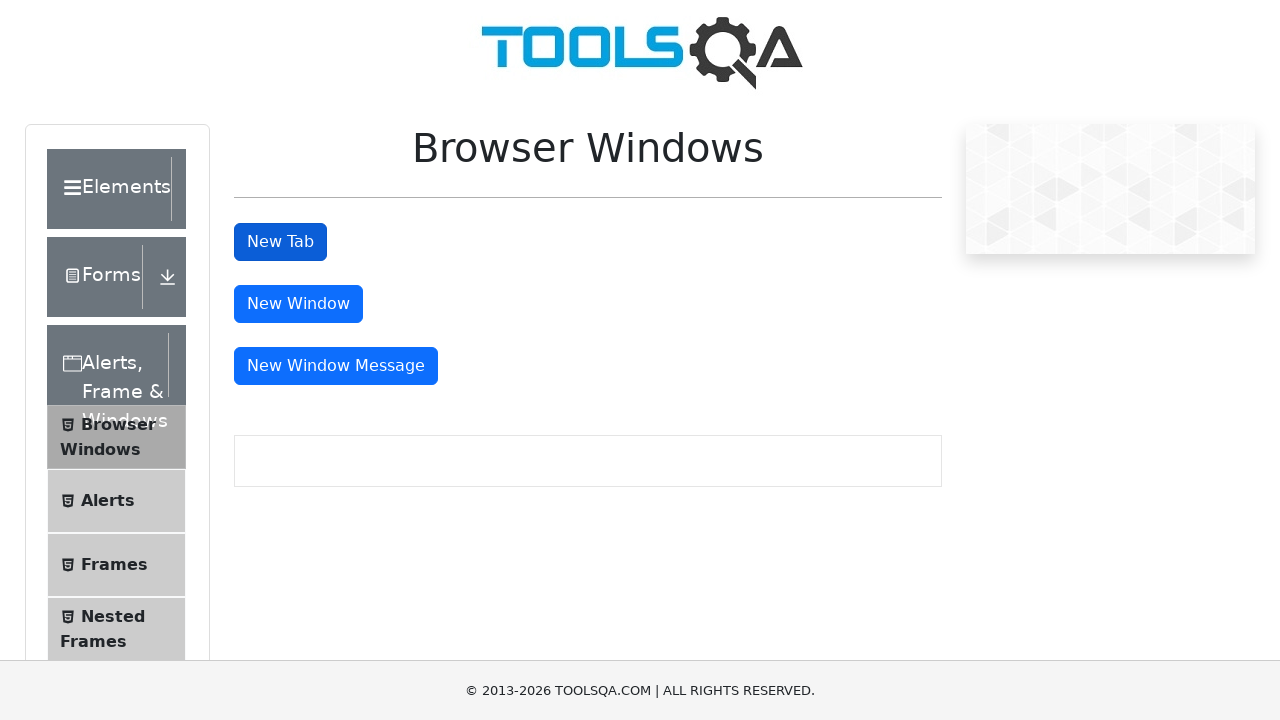